Tests right-click functionality by right-clicking a button and verifying the success message appears

Starting URL: https://demoqa.com/buttons

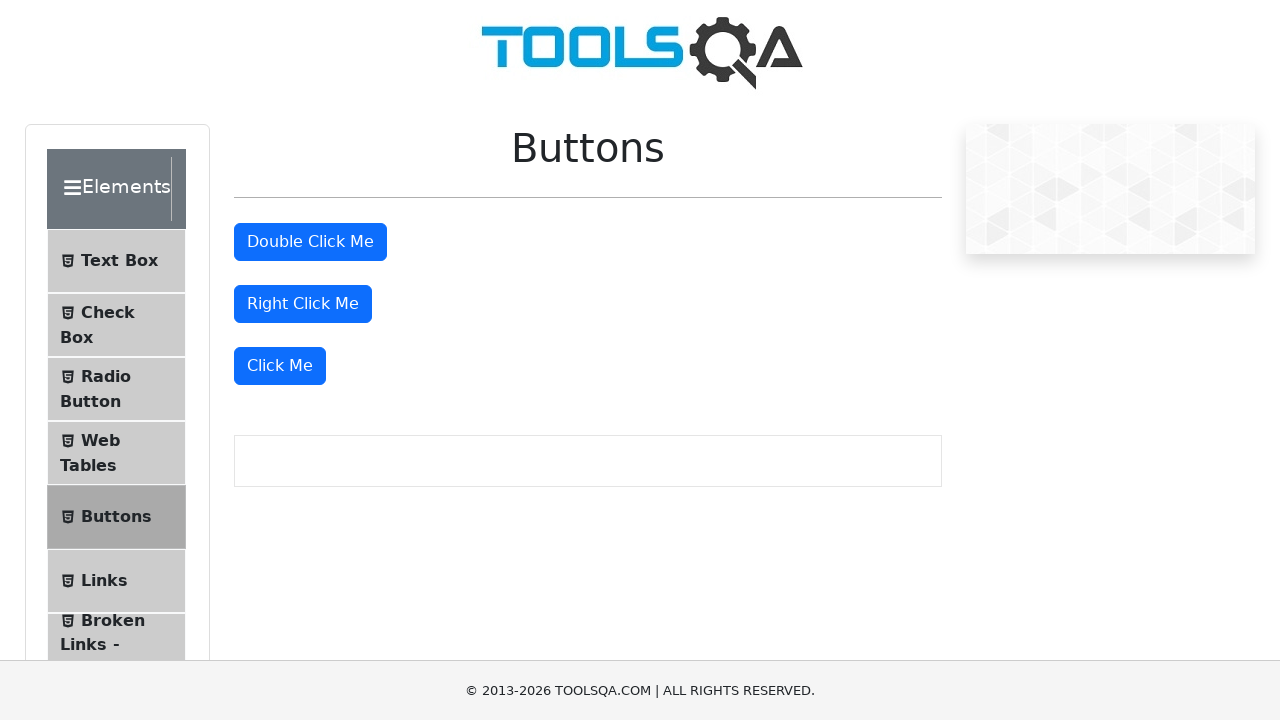

Scrolled right-click button into view
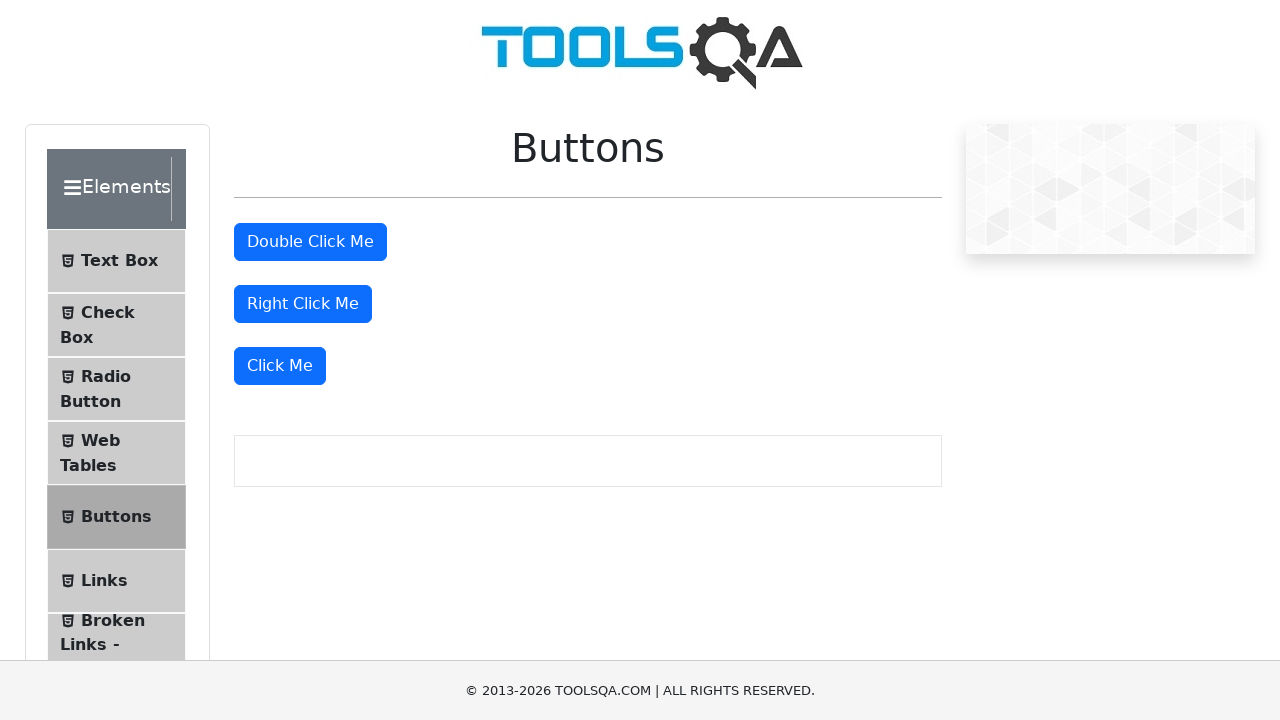

Right-clicked the button at (303, 304) on #rightClickBtn
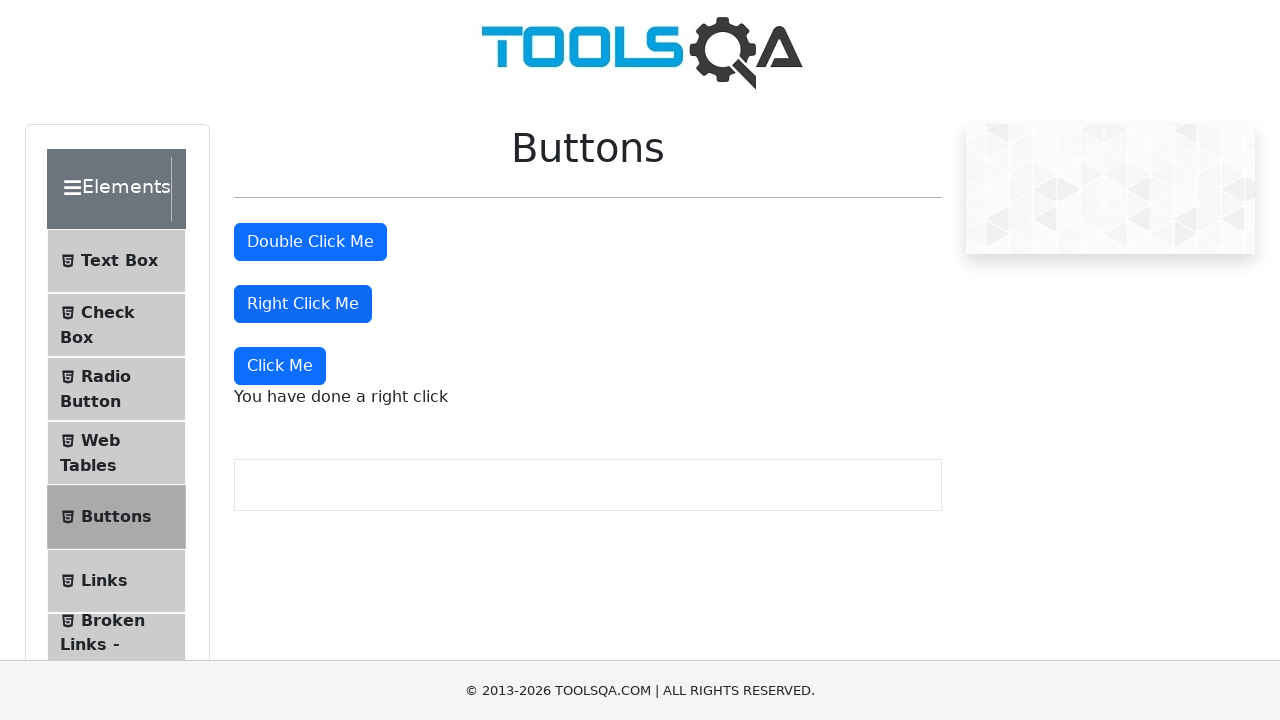

Scrolled right-click message into view
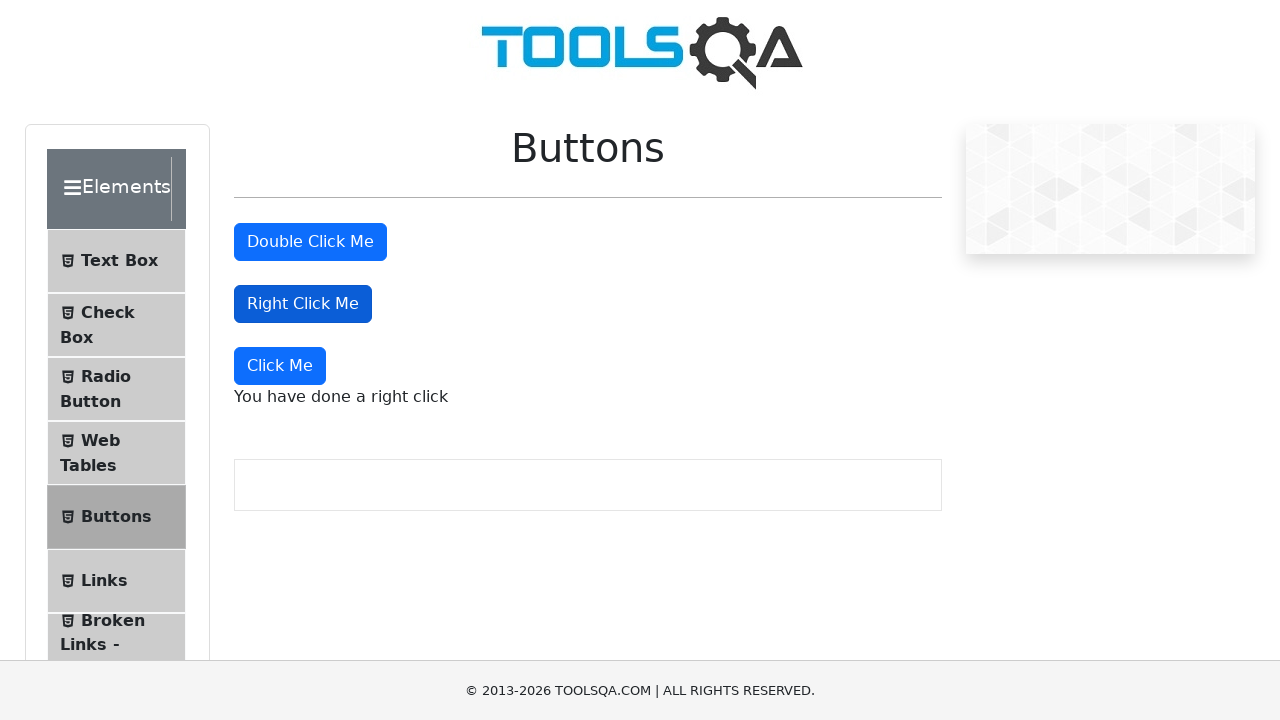

Waited 2 seconds for message to appear
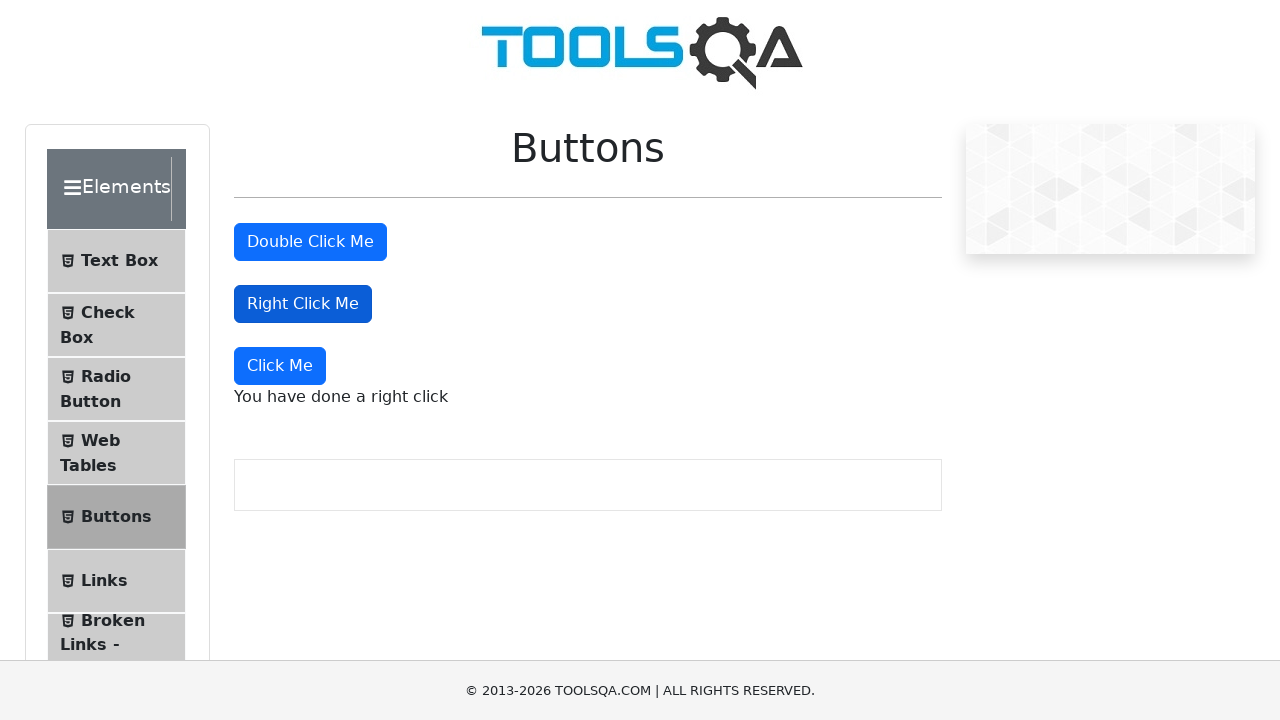

Verified right-click message is visible
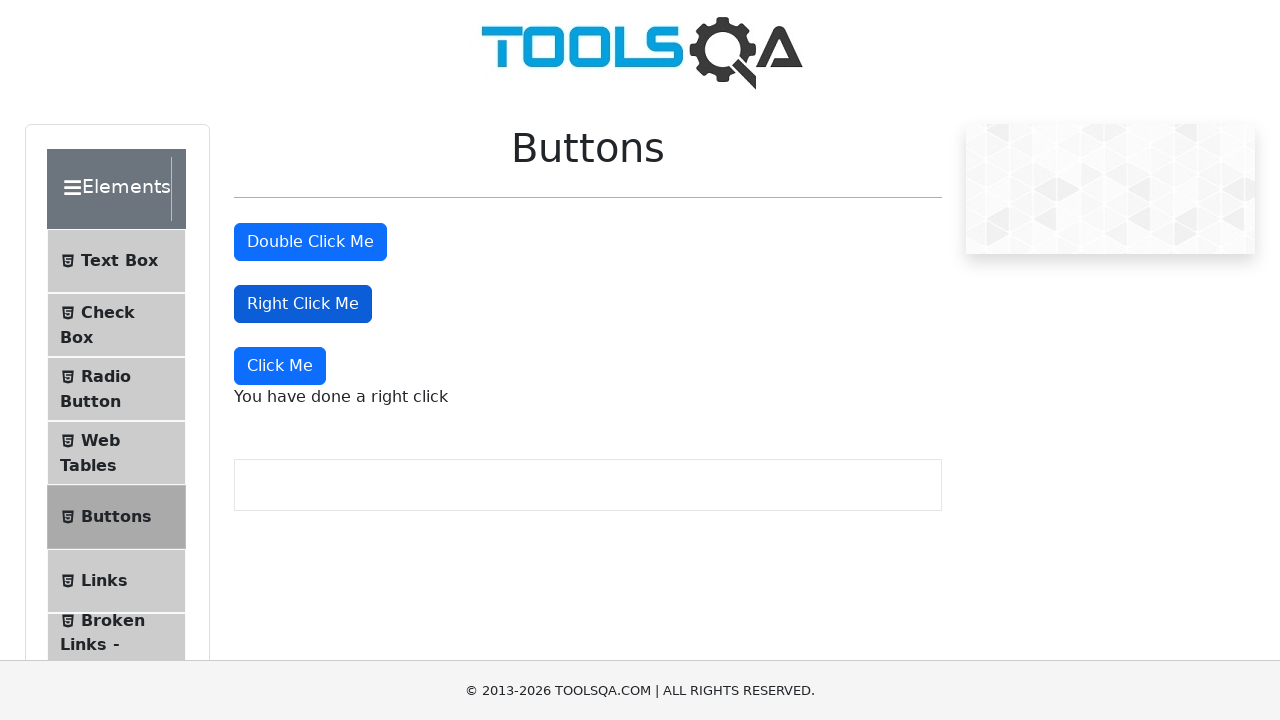

Verified right-click message text is 'You have done a right click'
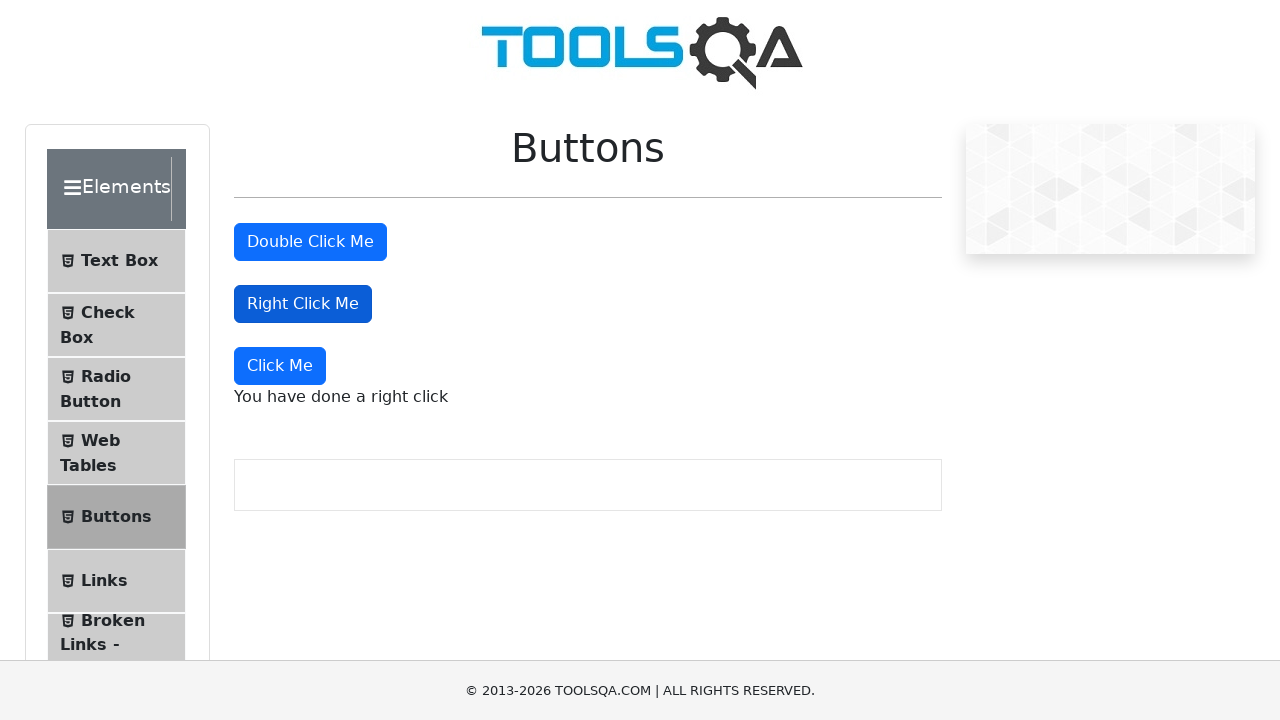

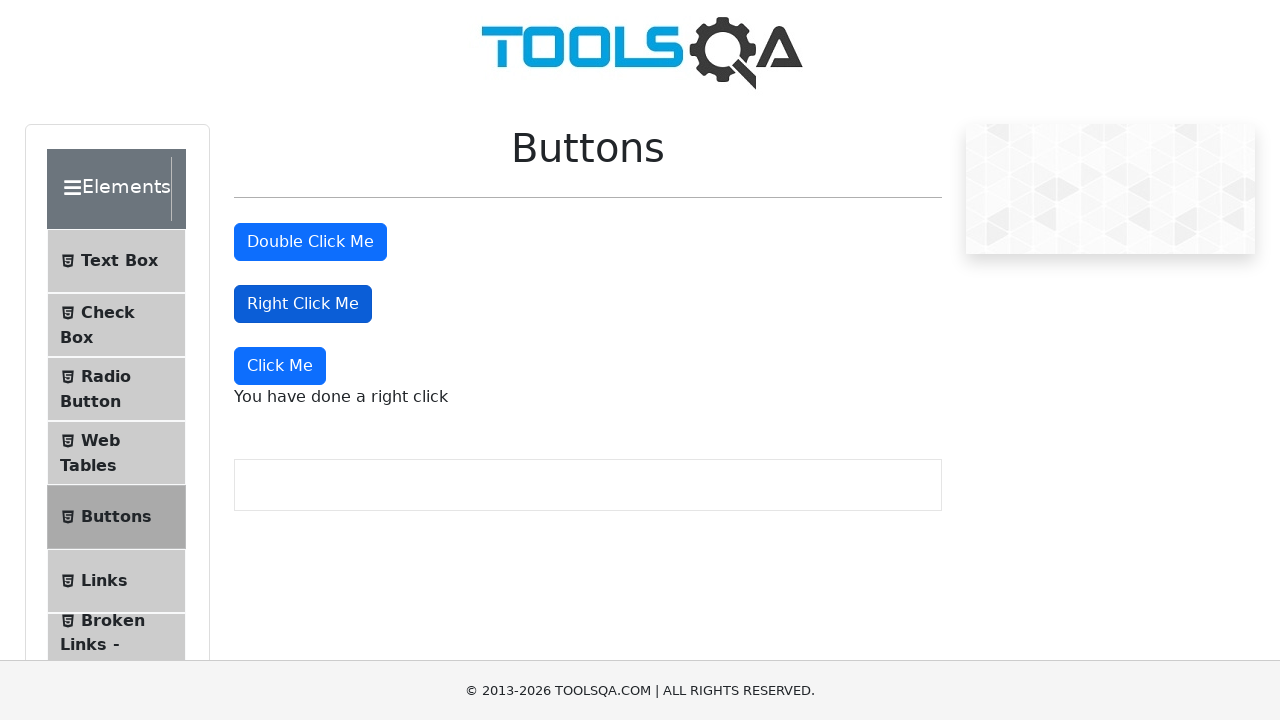